Tests click action by clicking a button to generate a dynamic ID and verifying a hidden element becomes visible

Starting URL: https://thefreerangetester.github.io/sandbox-automation-testing/

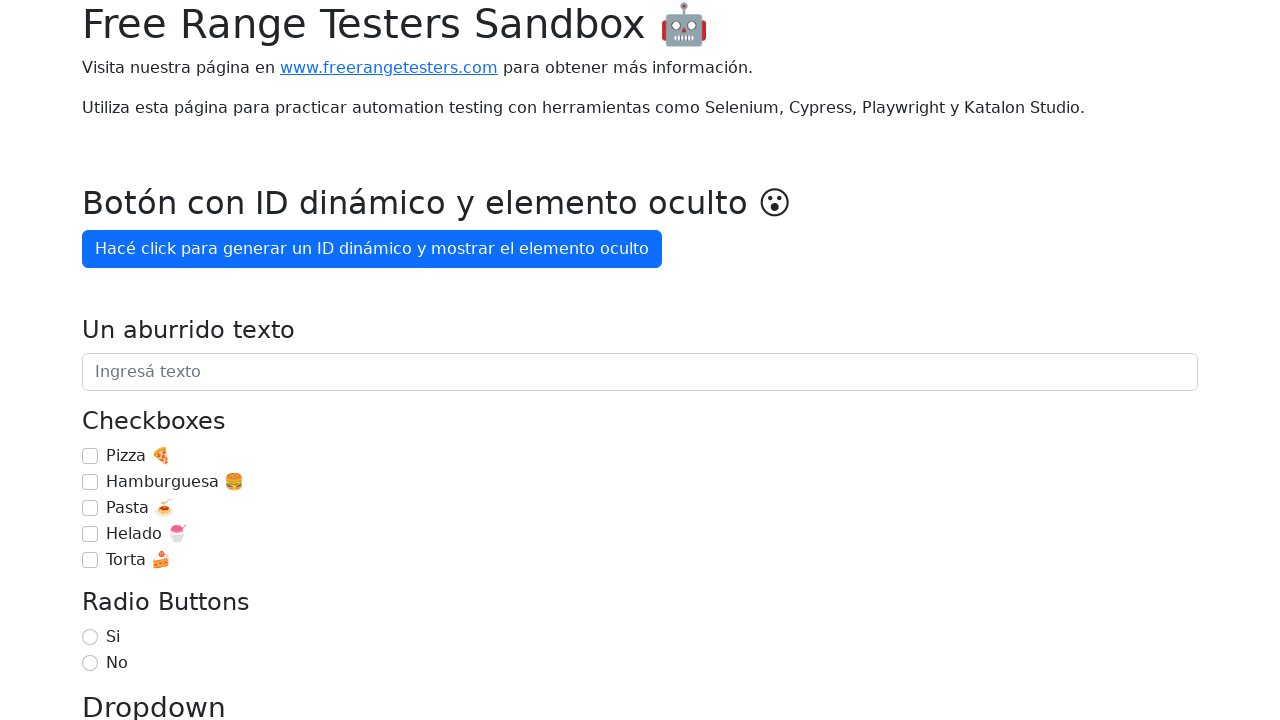

Navigated to the sandbox automation testing page
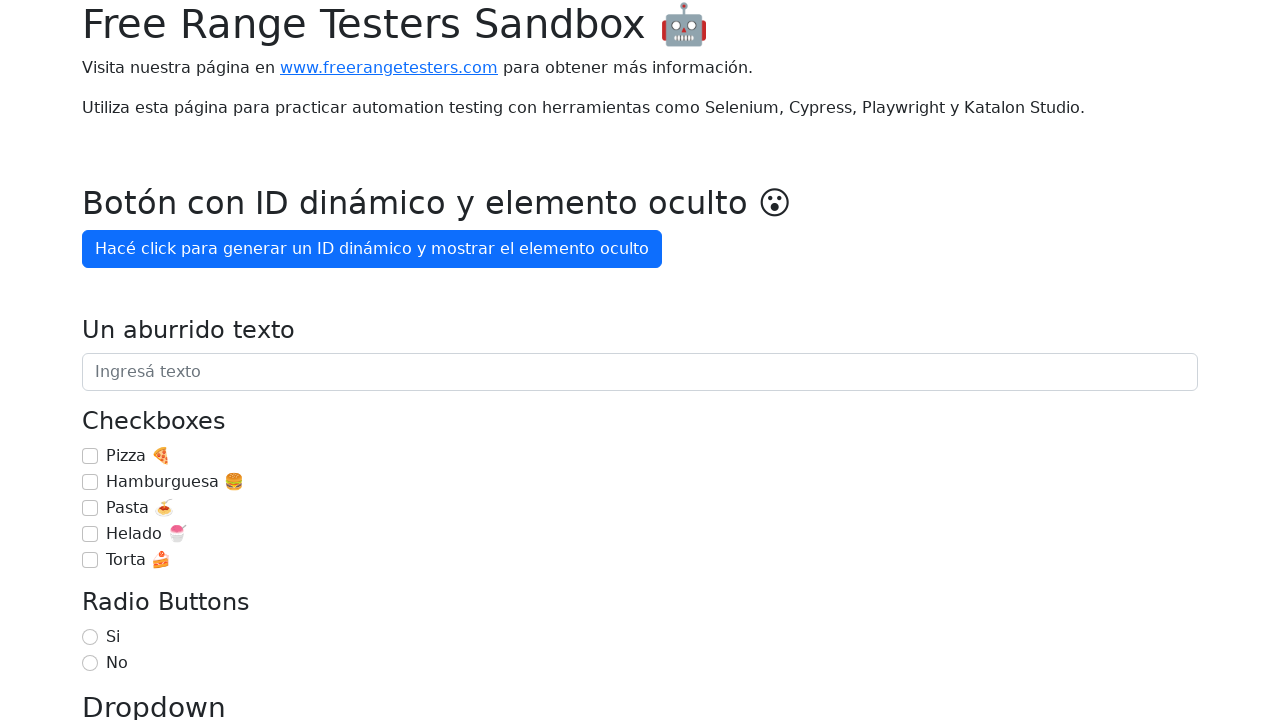

Clicked button to generate dynamic ID and show hidden element at (372, 249) on internal:role=button[name="Hacé click para generar un ID dinámico y mostrar el e
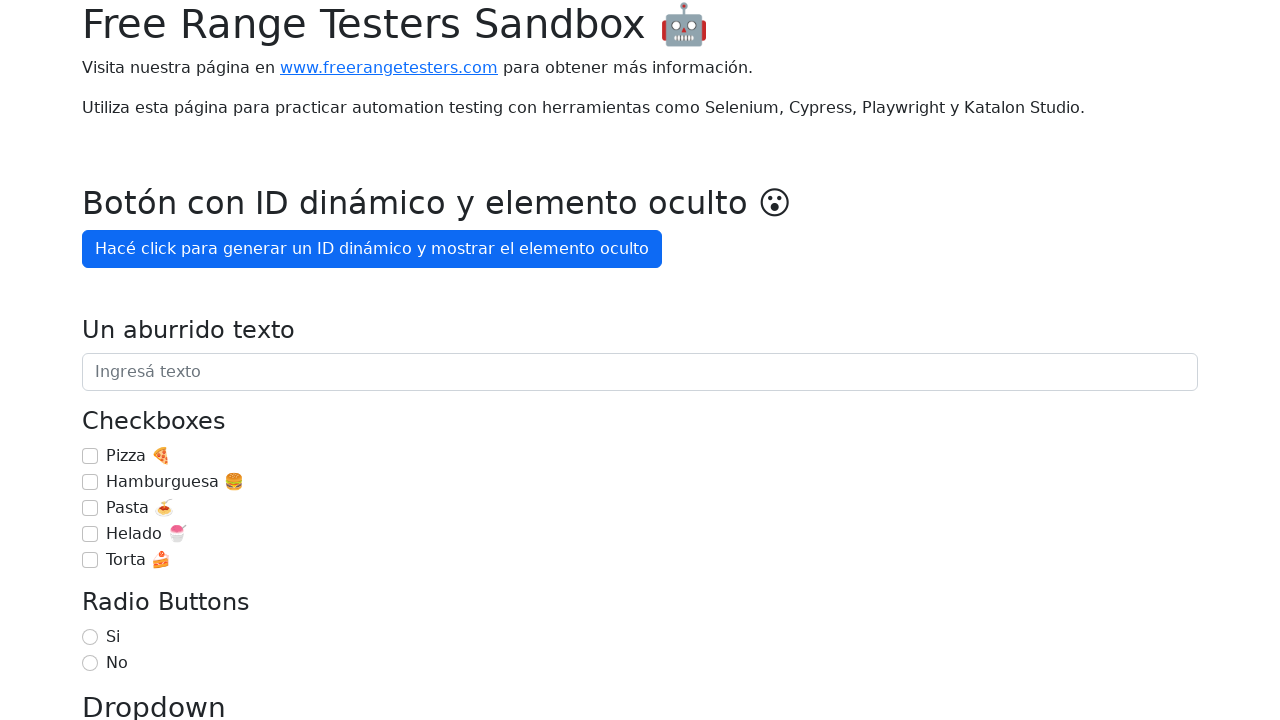

Hidden element appeared after clicking the button
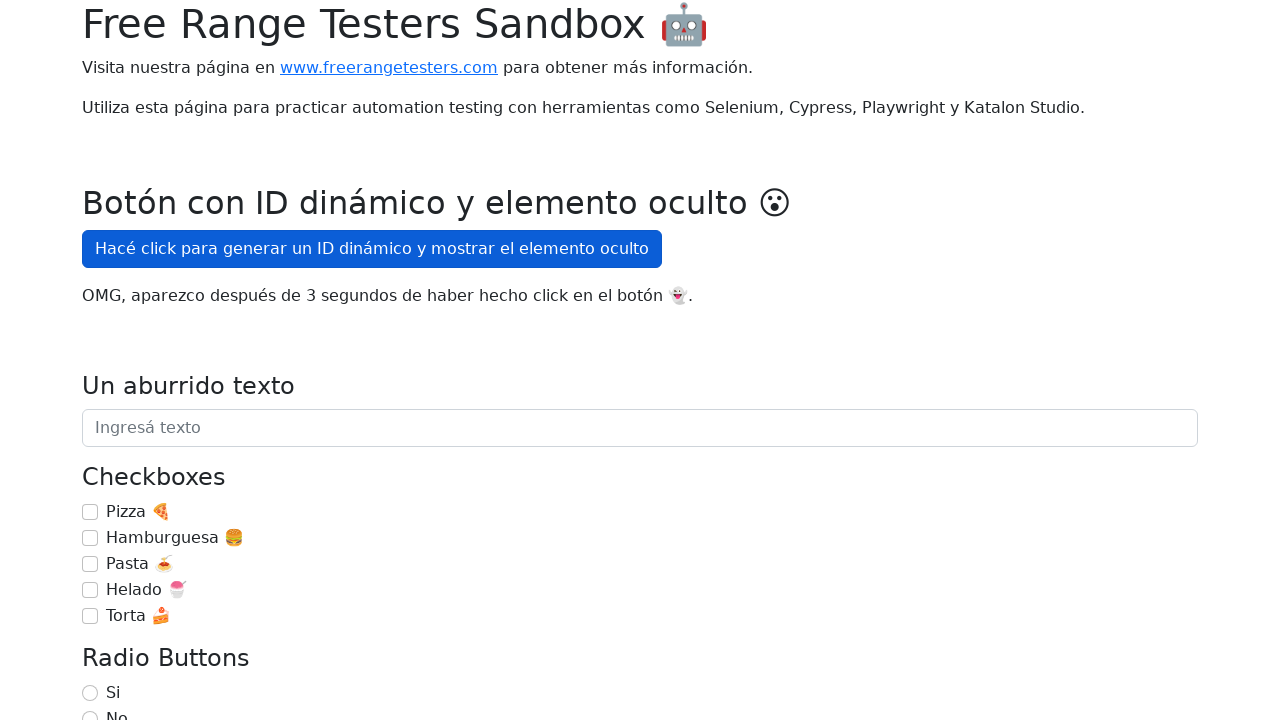

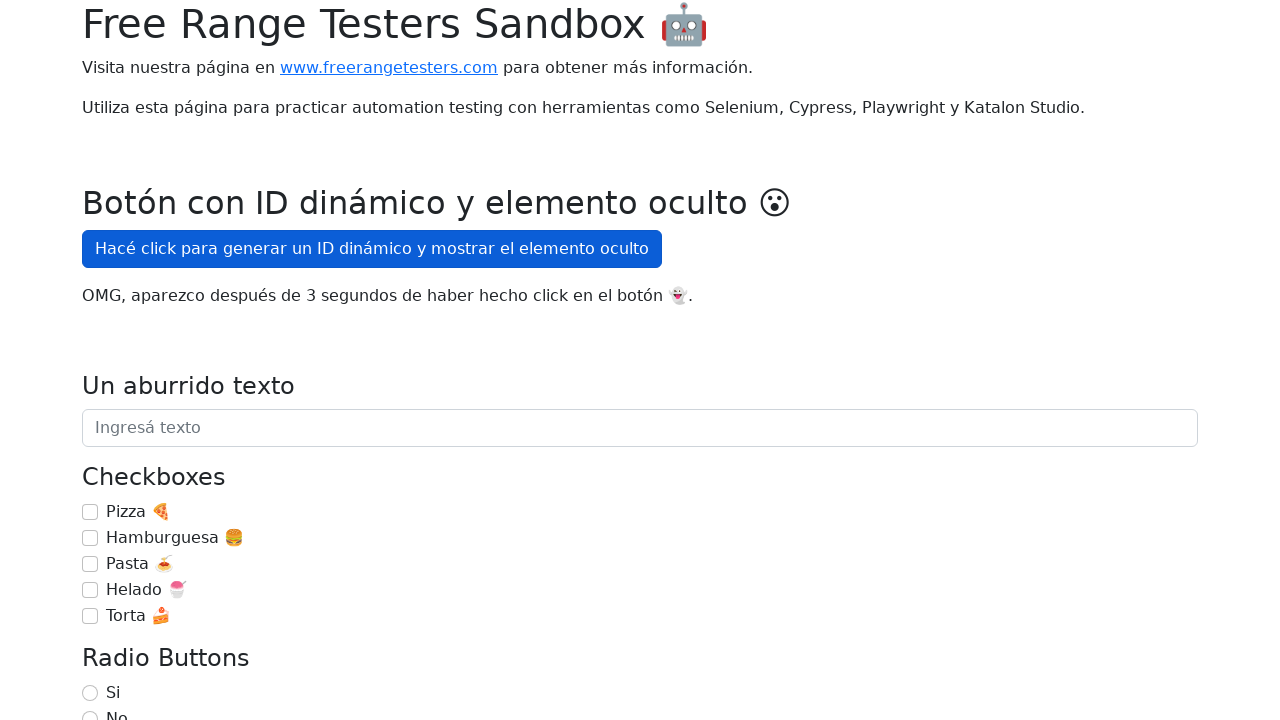